Tests Target.com search functionality by entering a product search term and clicking the search button

Starting URL: https://www.target.com/

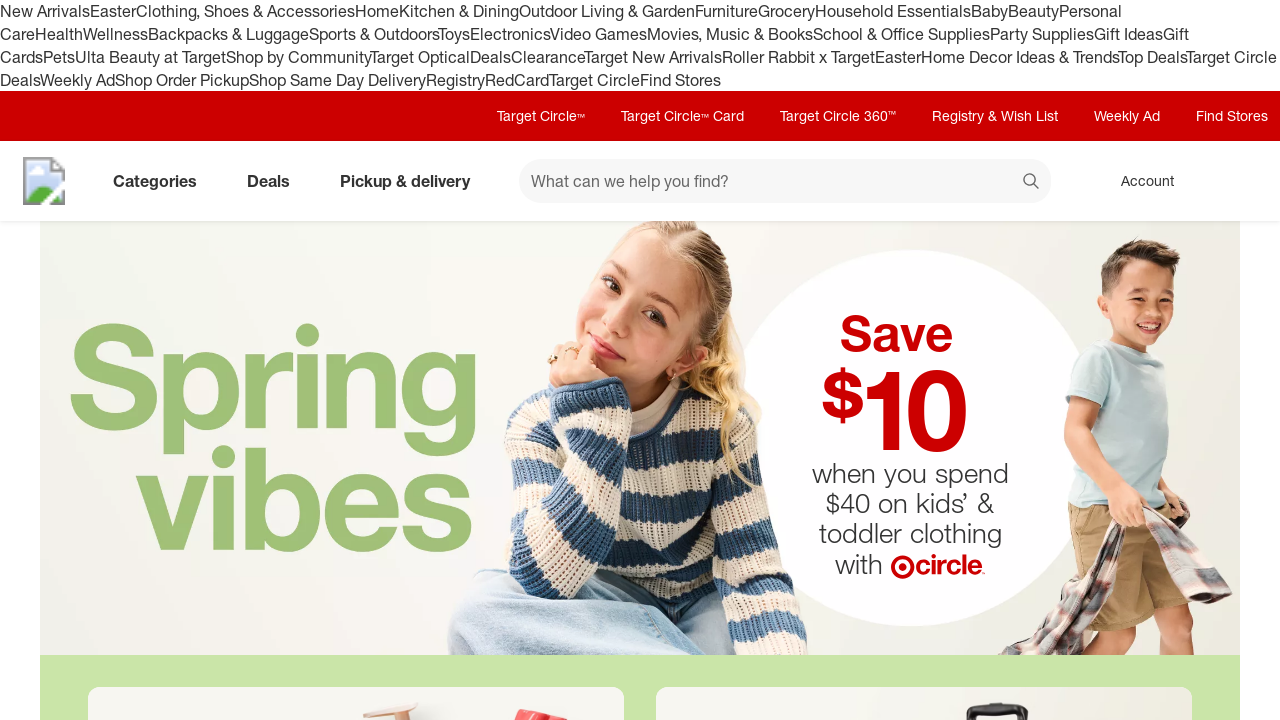

Filled search box with 'wireless headphones' on #search
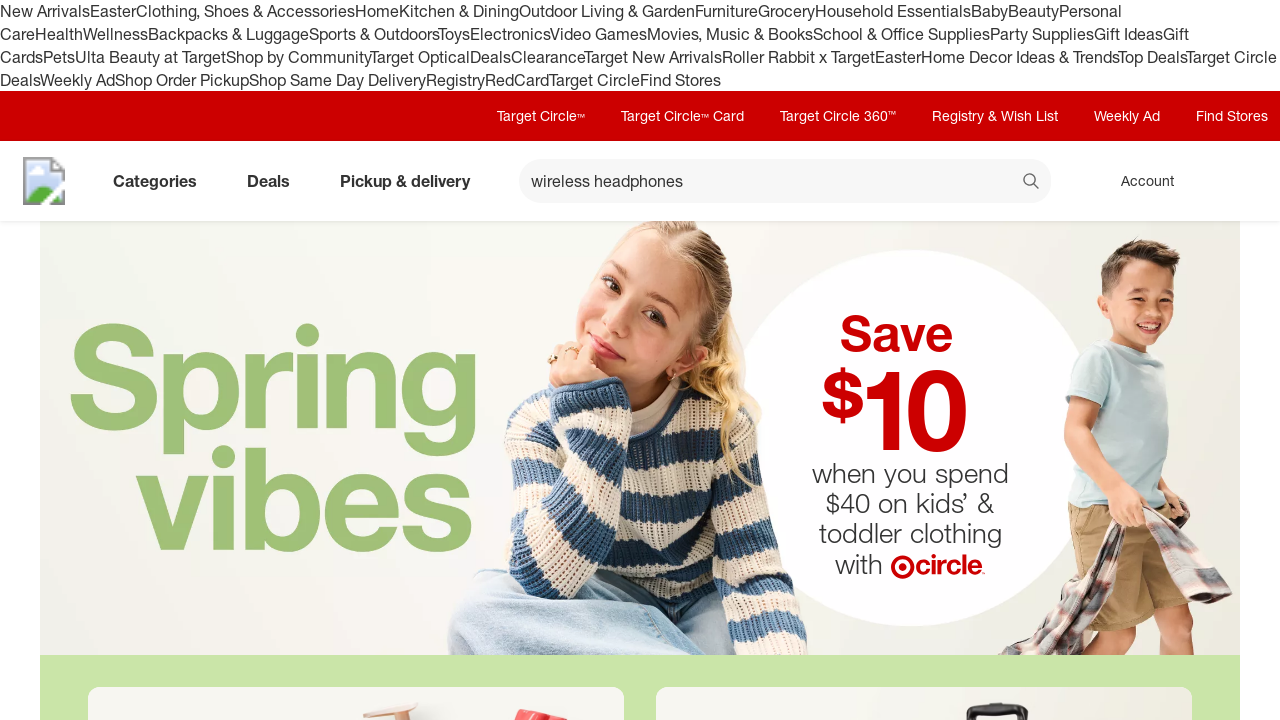

Clicked search button to search for product at (1032, 183) on button[data-test='@web/Search/SearchButton']
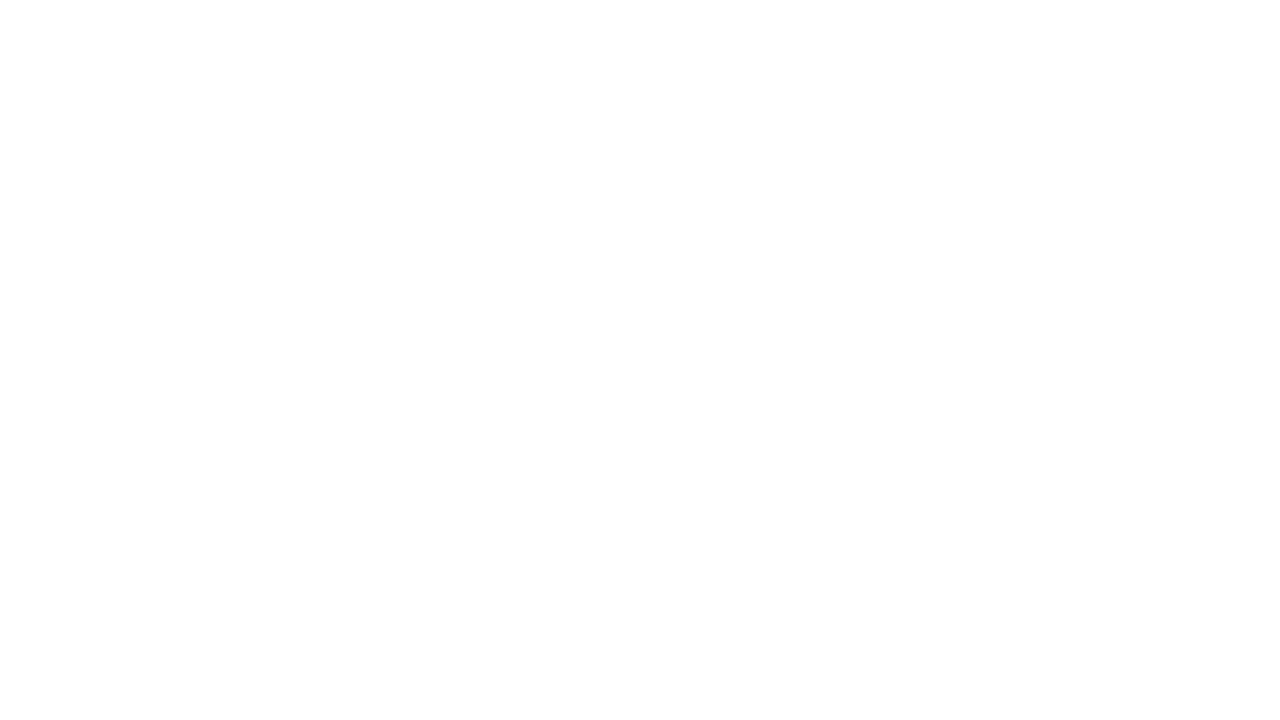

Search results page loaded successfully
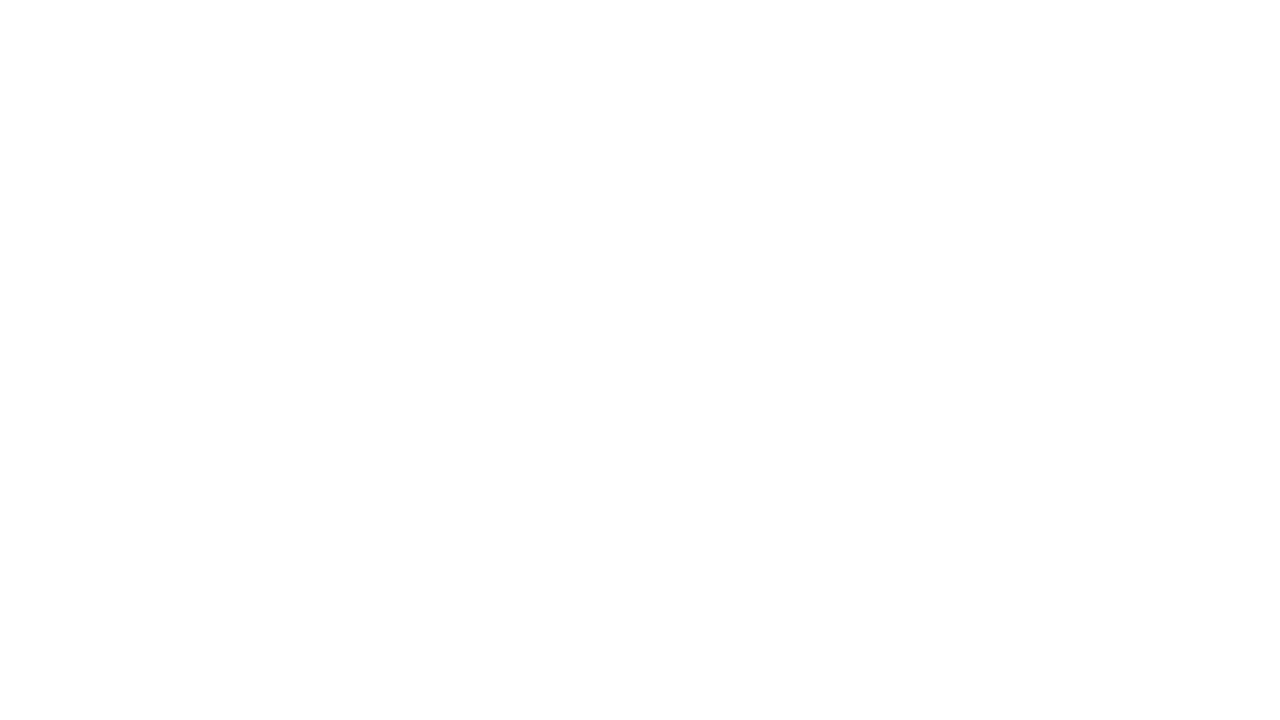

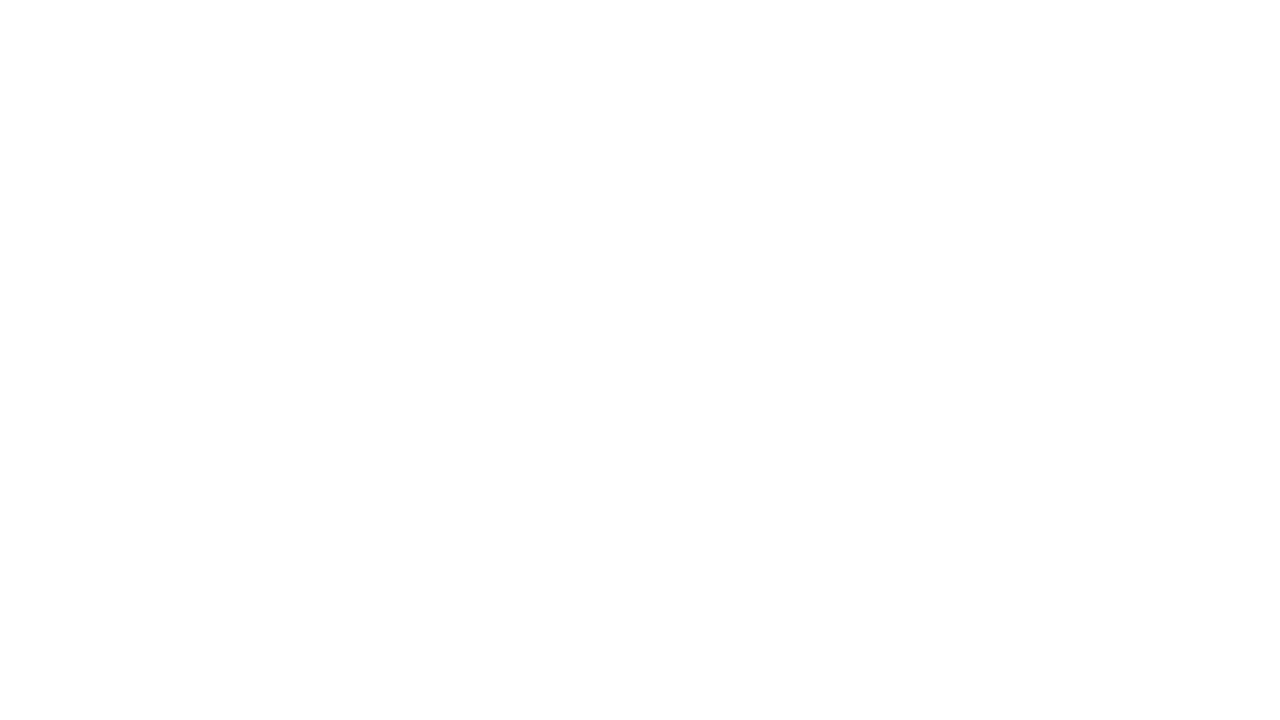